Tests the forgot password link functionality by clicking on it and verifying navigation to reset request page

Starting URL: https://qa.fleetgru.com/user/login

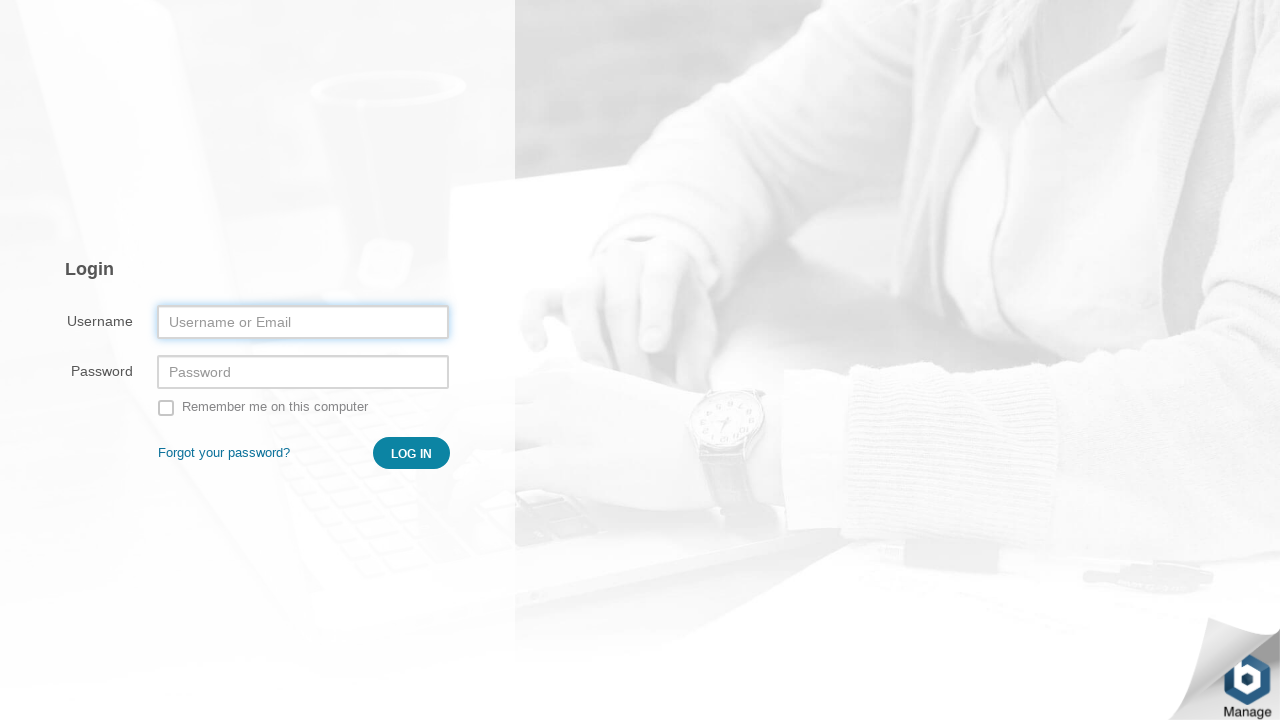

Navigated to login page
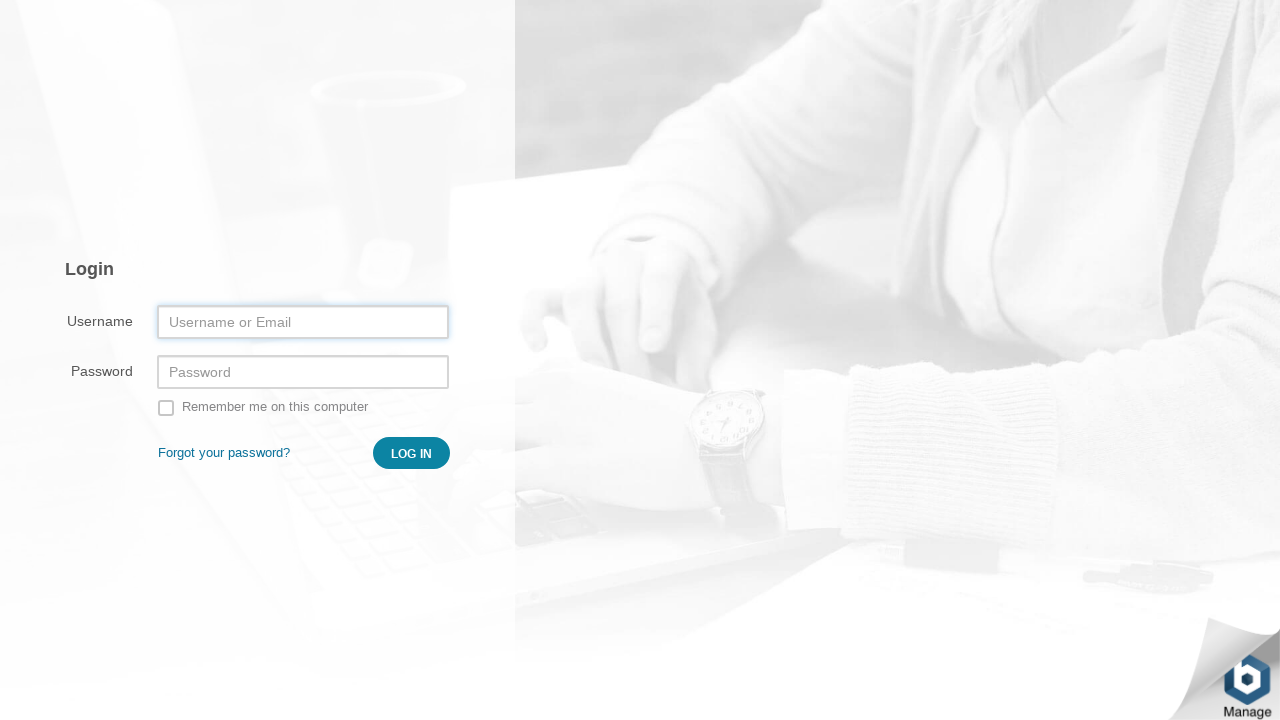

Clicked forgot password link at (224, 453) on text='Forgot your password?'
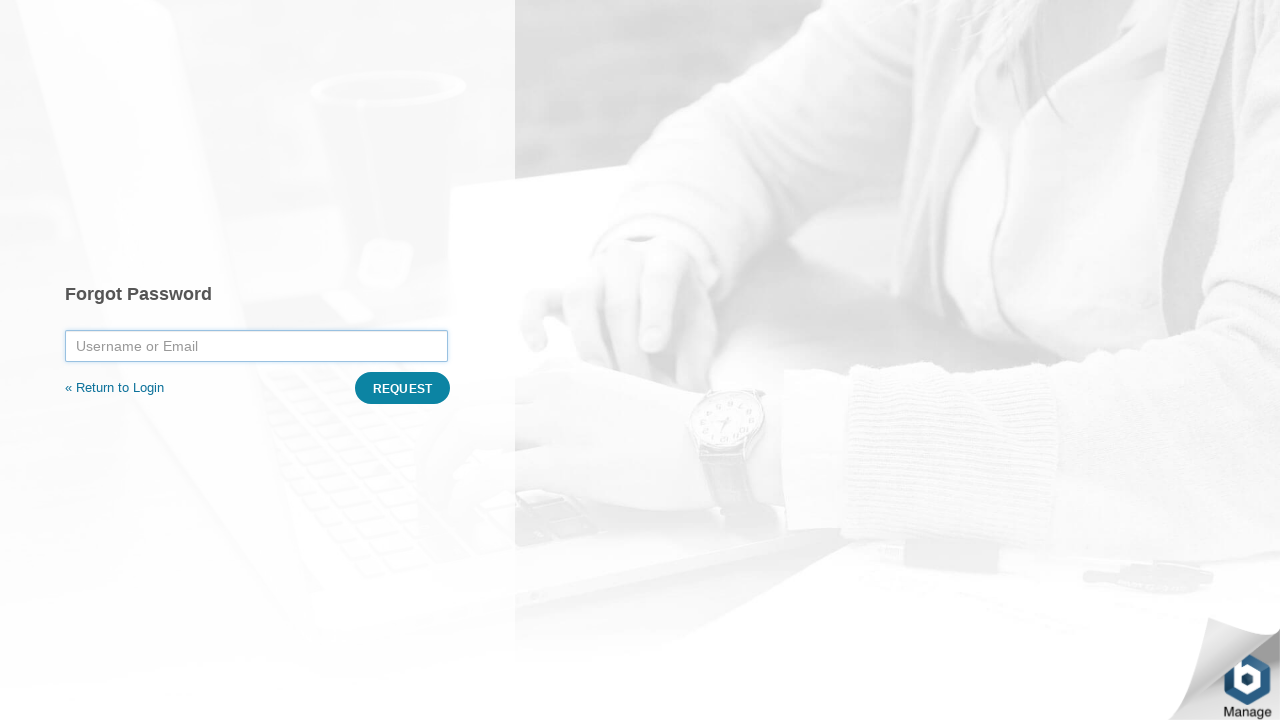

Successfully navigated to password reset request page
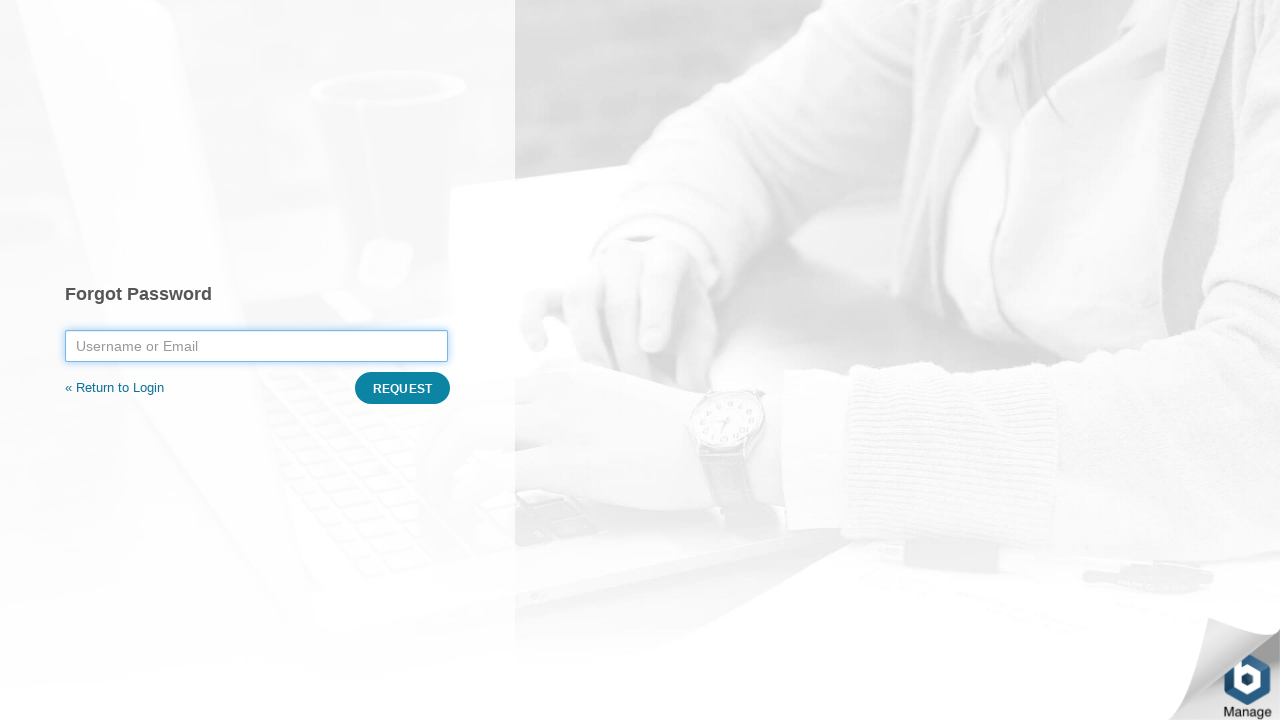

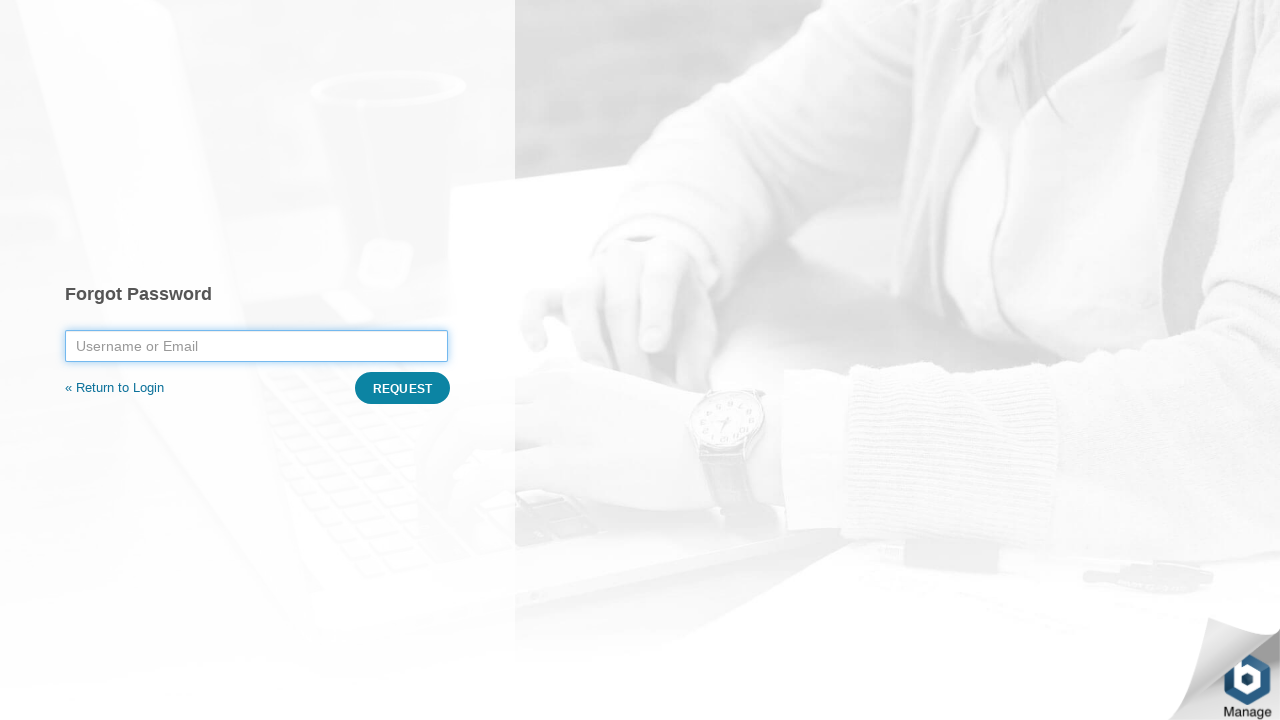